Tests that new todo items are appended to the bottom of the list and the count is displayed correctly

Starting URL: https://demo.playwright.dev/todomvc

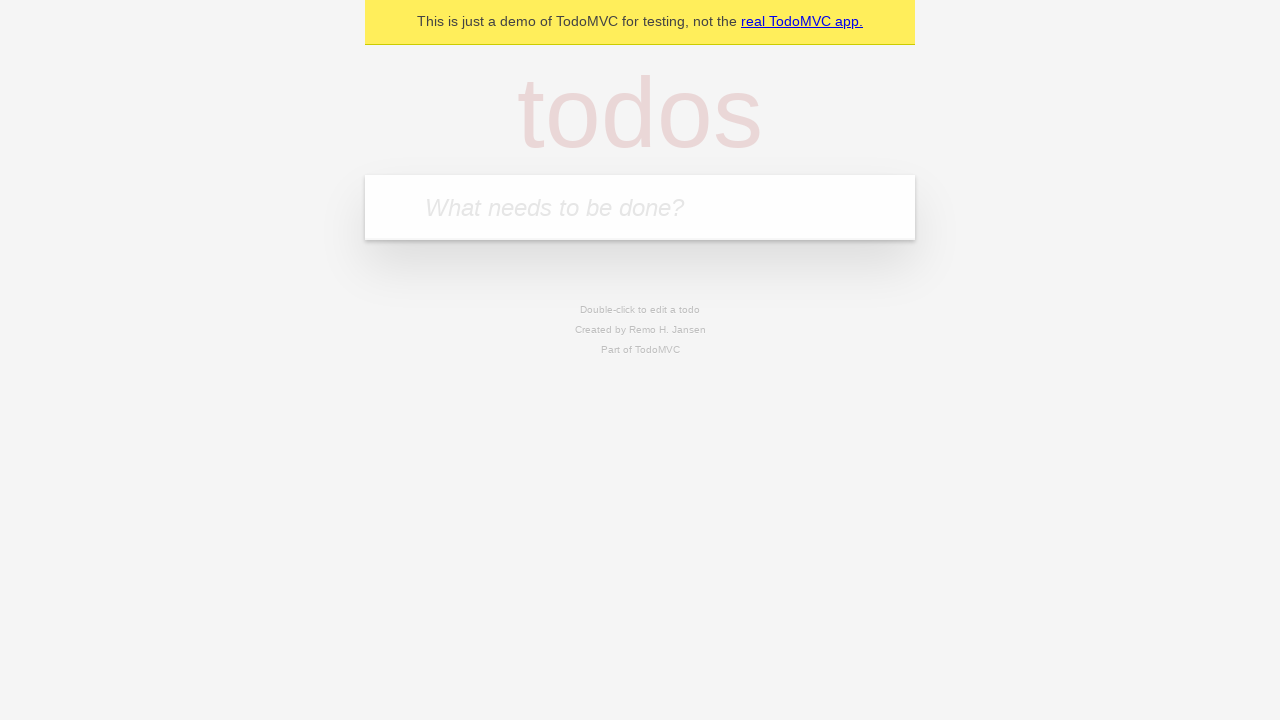

Filled todo input with 'buy some cheese' on internal:attr=[placeholder="What needs to be done?"i]
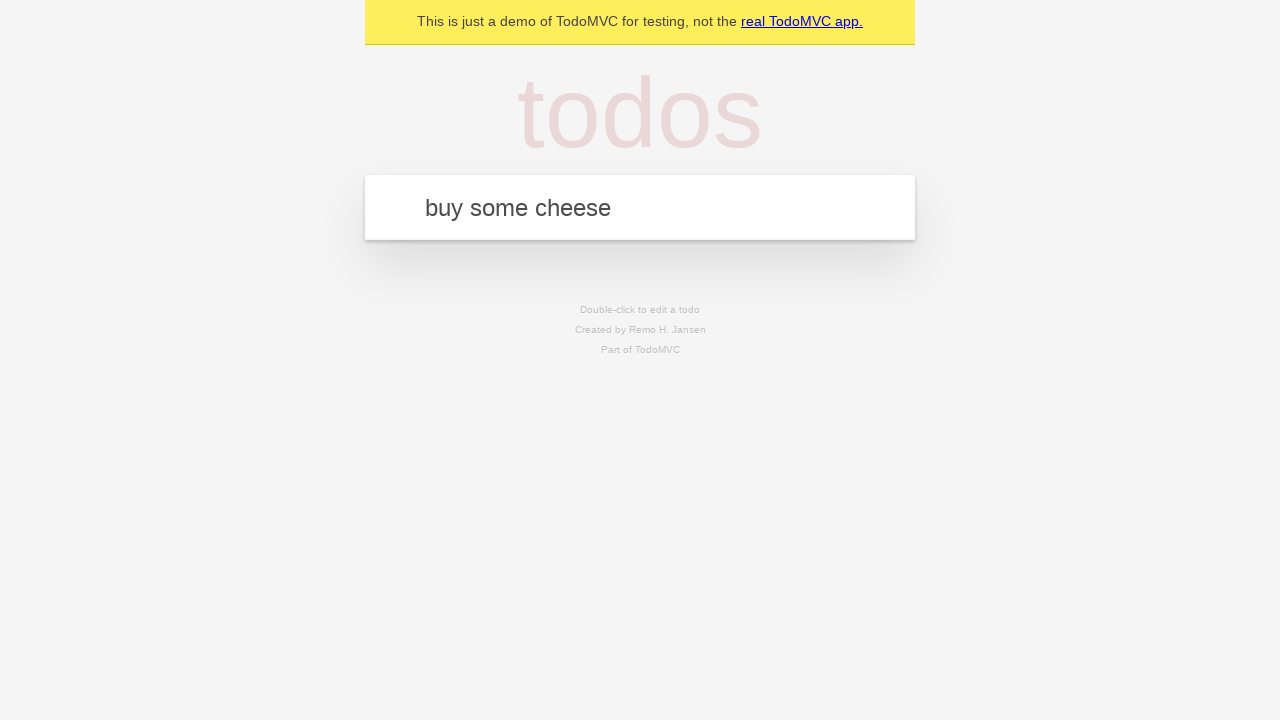

Pressed Enter to add first todo item on internal:attr=[placeholder="What needs to be done?"i]
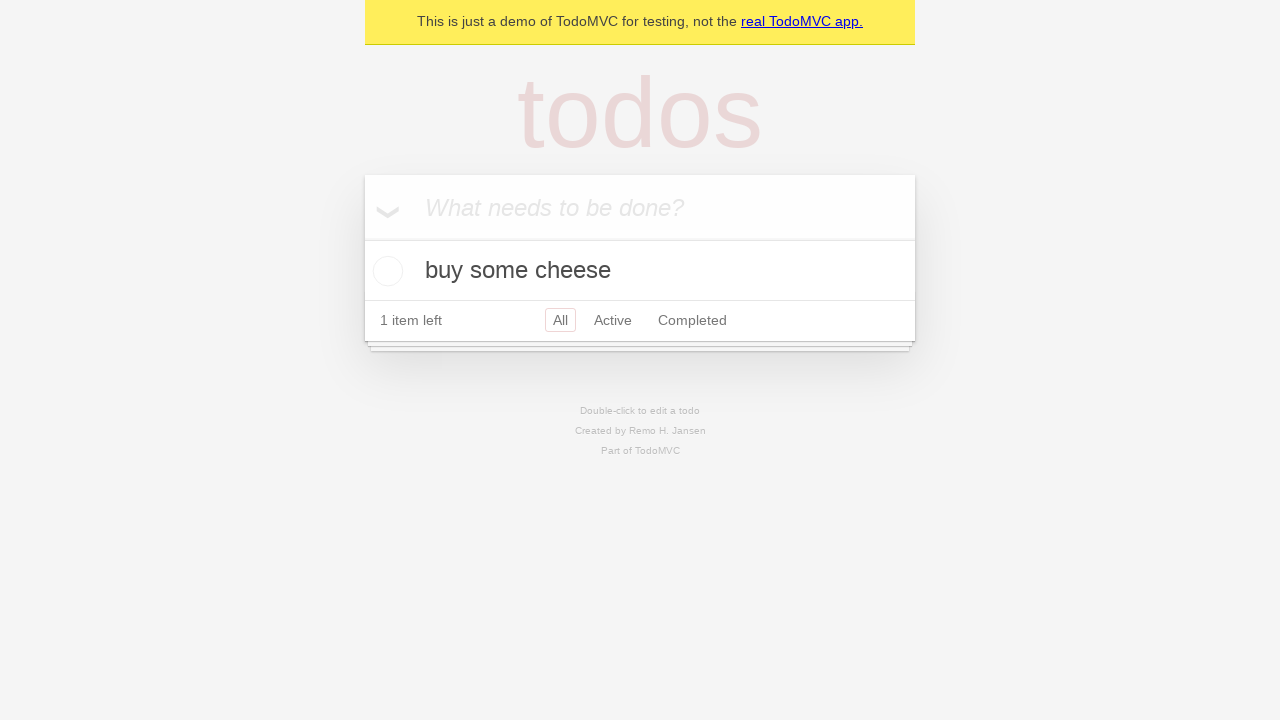

Filled todo input with 'feed the cat' on internal:attr=[placeholder="What needs to be done?"i]
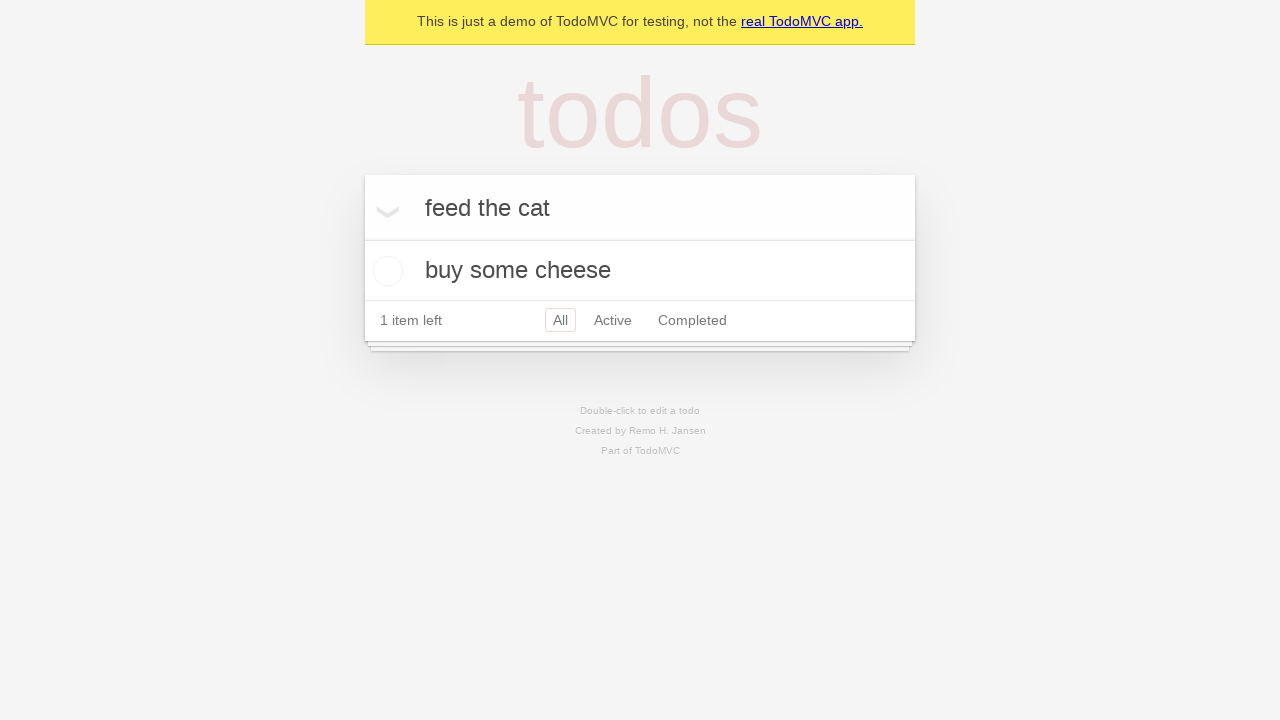

Pressed Enter to add second todo item on internal:attr=[placeholder="What needs to be done?"i]
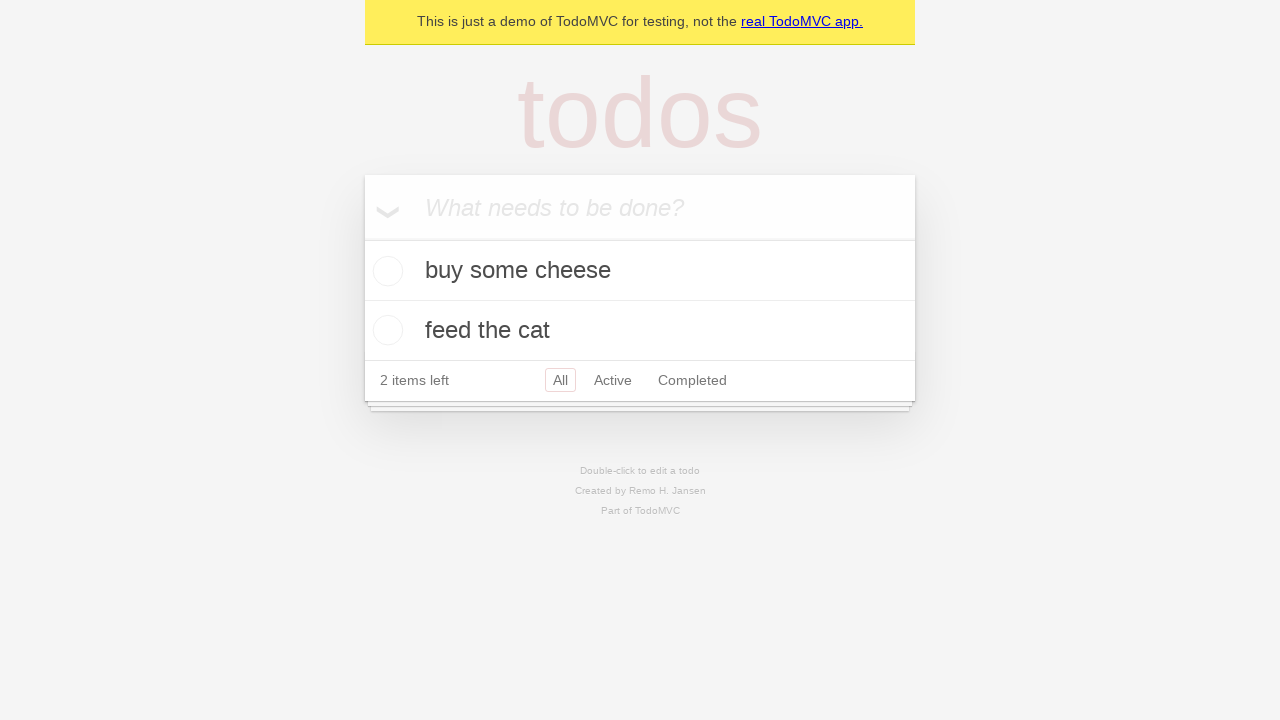

Filled todo input with 'book a doctors appointment' on internal:attr=[placeholder="What needs to be done?"i]
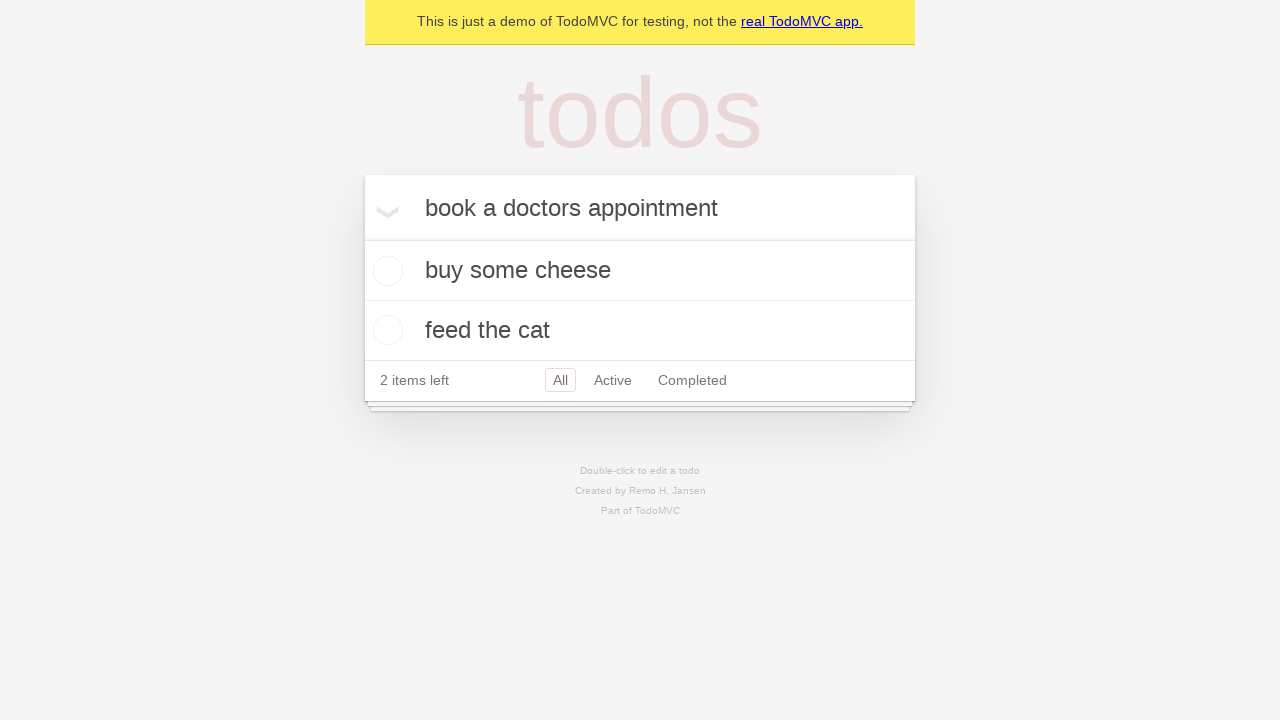

Pressed Enter to add third todo item on internal:attr=[placeholder="What needs to be done?"i]
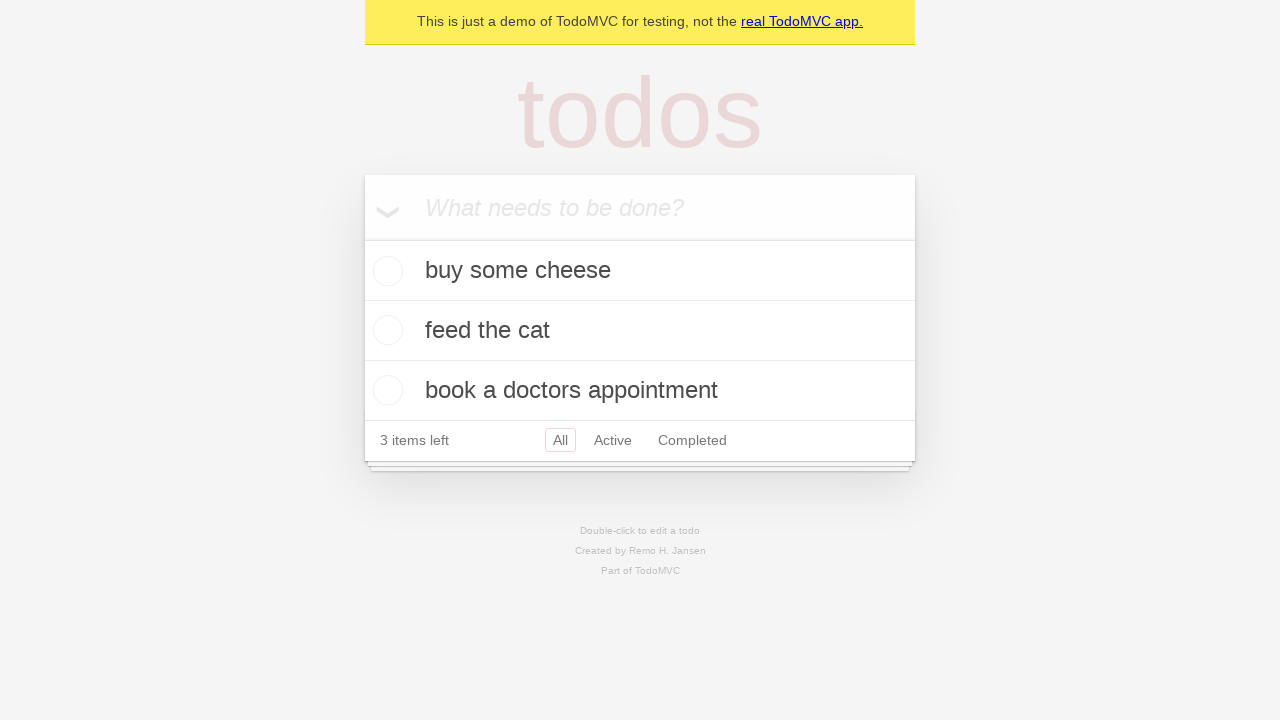

Todo count element appeared, confirming all items were added to the list
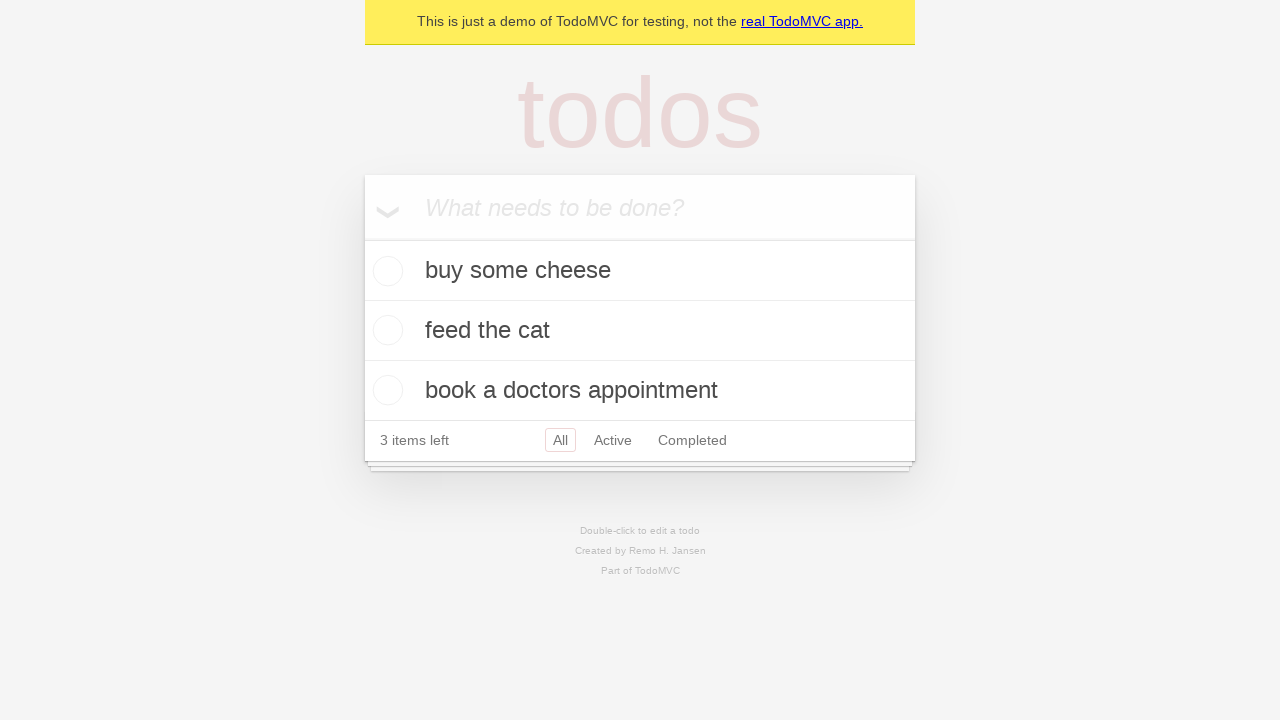

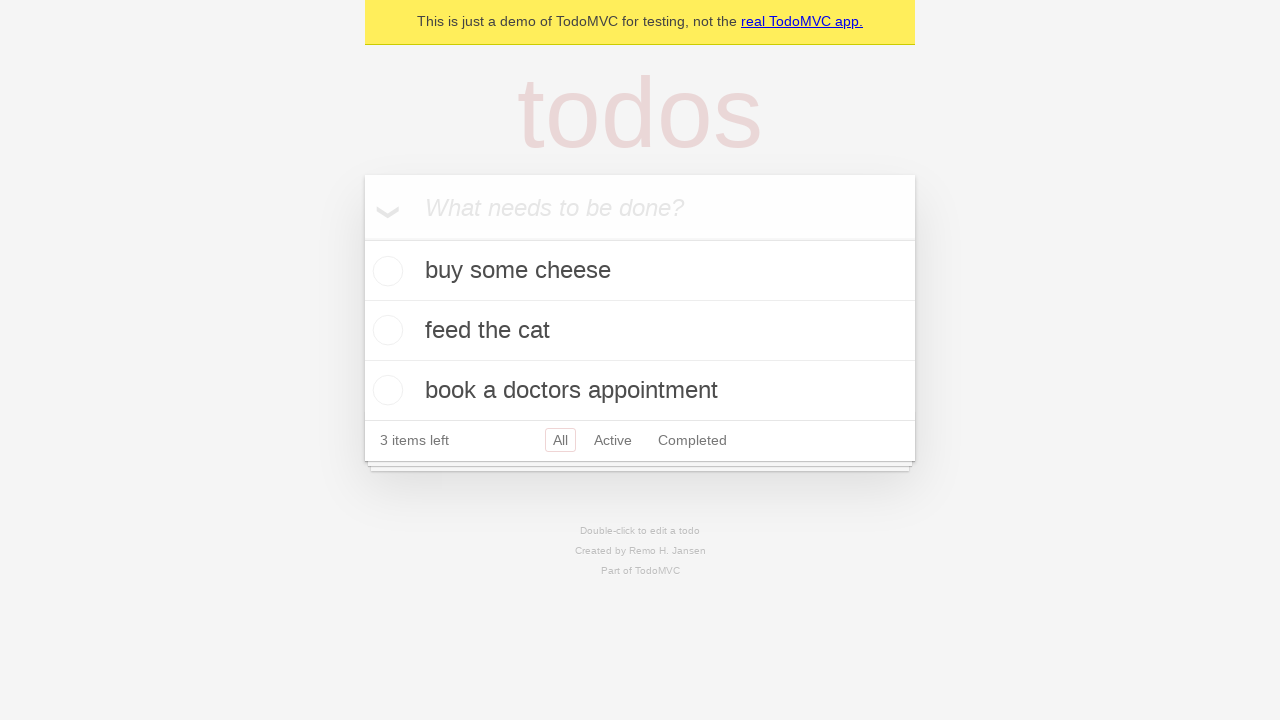